Tests navigation back to W3Schools home page by clicking the first Home button link in the main content area

Starting URL: https://www.w3schools.com/sql/default.asp

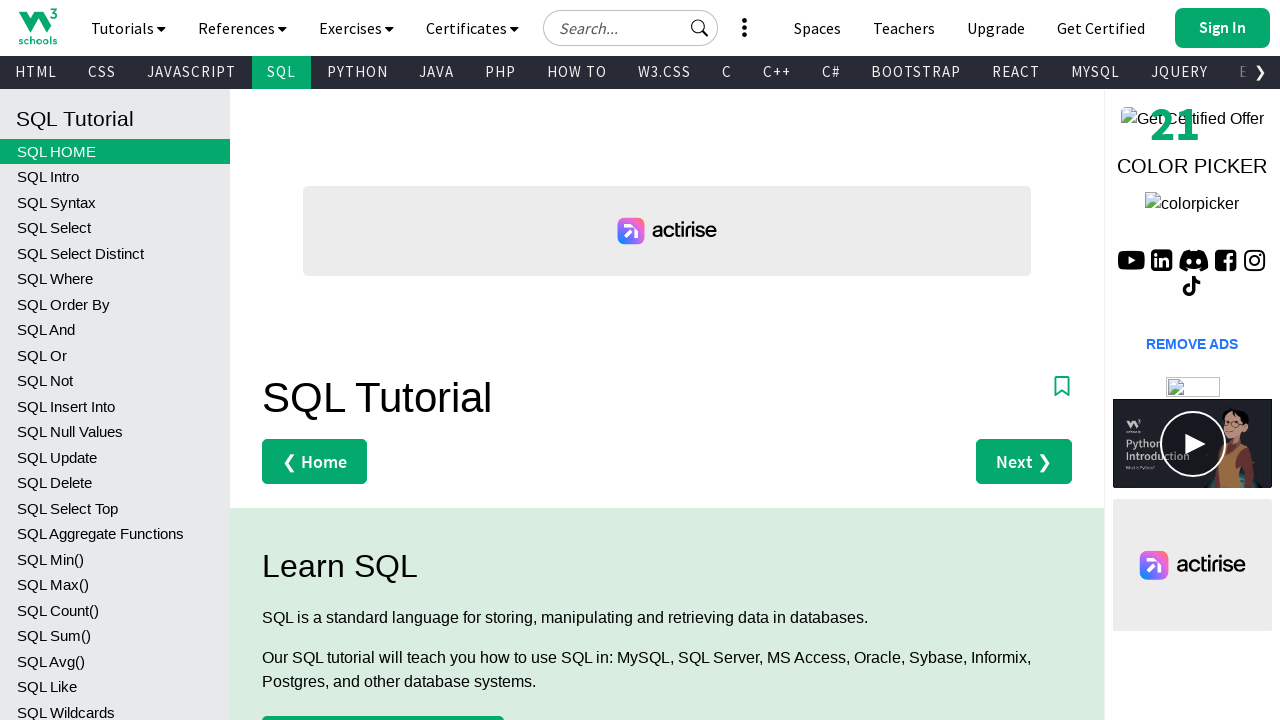

Clicked the first Home button link in the main content area at (314, 462) on #main > div:nth-child(3) > a
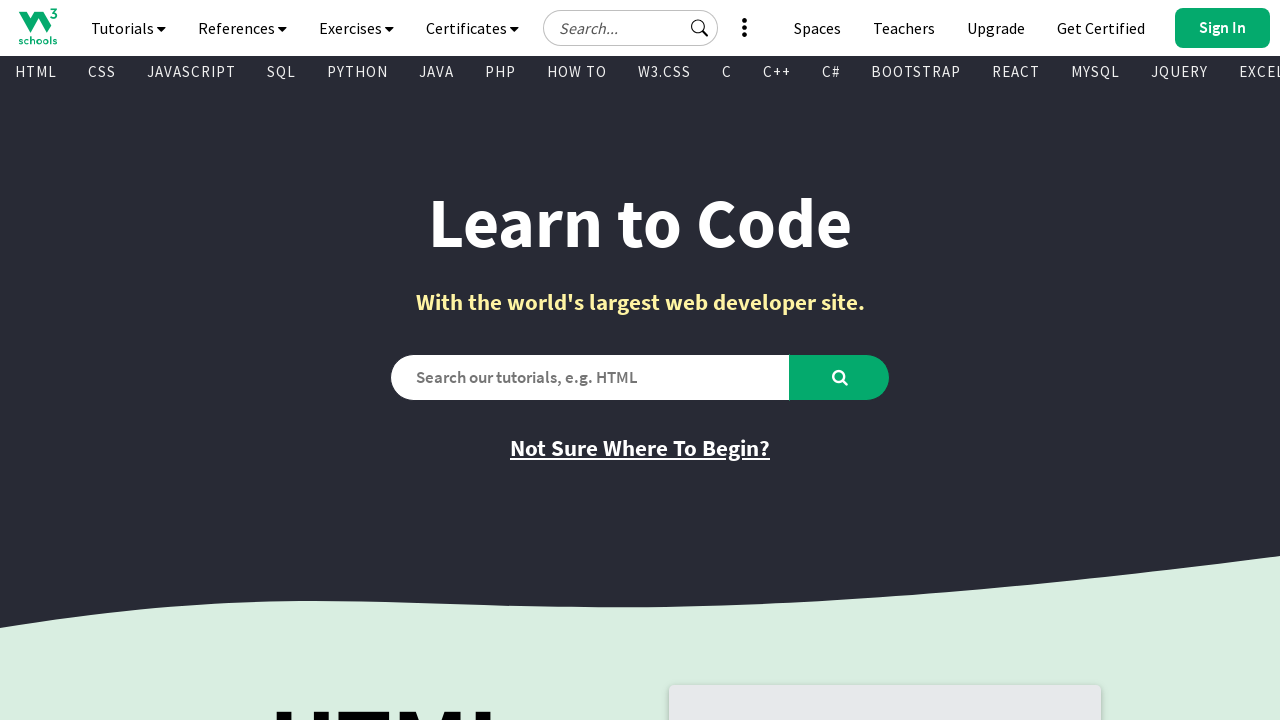

Waited for page load to complete
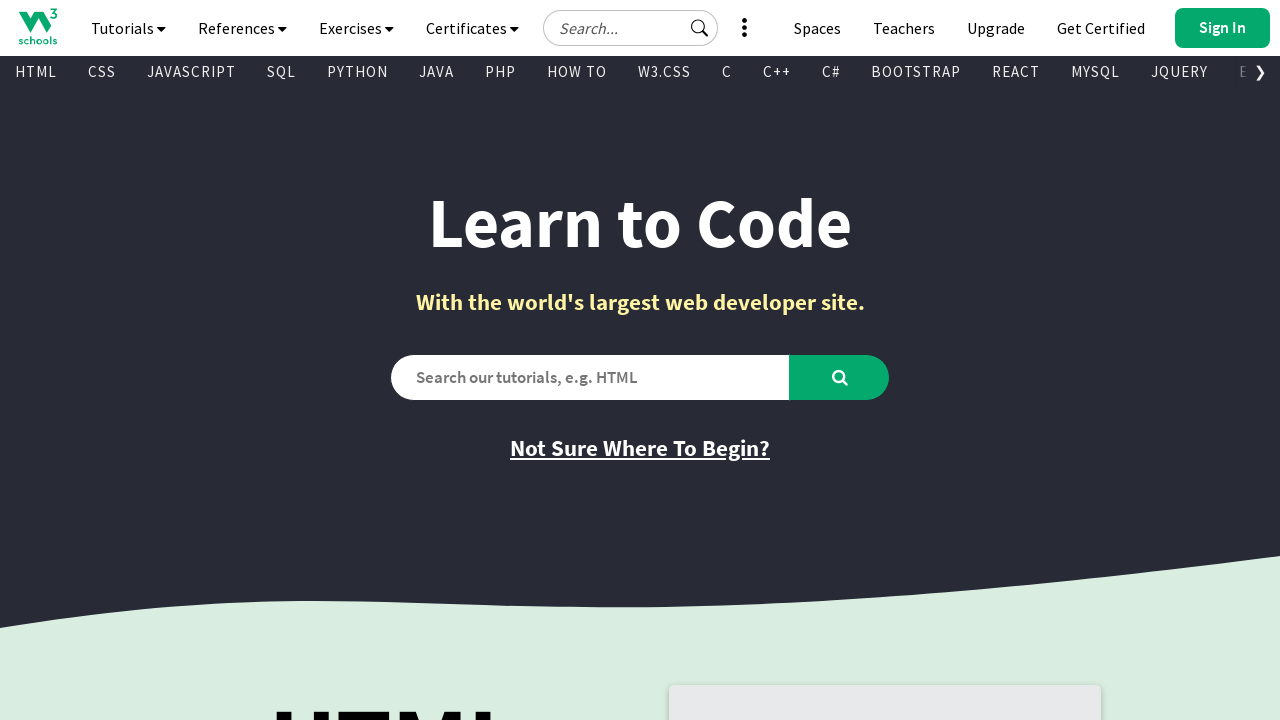

Verified page title is 'W3Schools Online Web Tutorials'
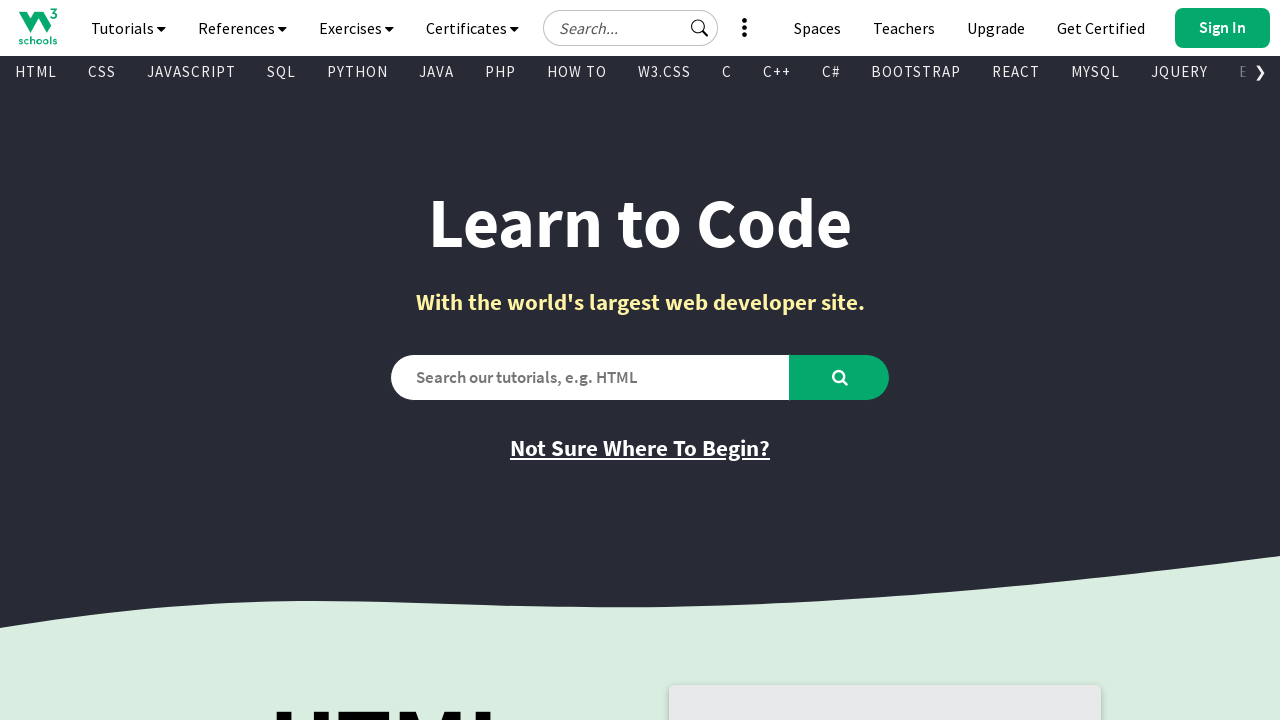

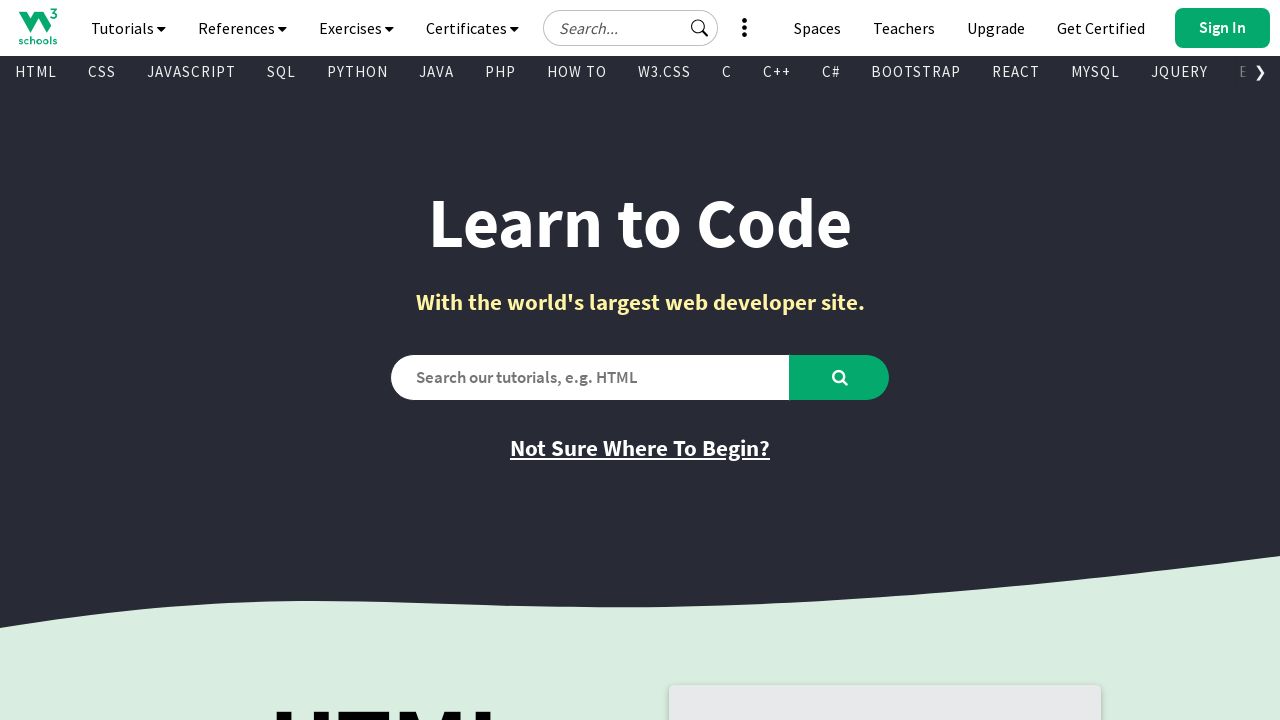